Tests horizontal slider manipulation using arrow keys to increment the value until it reaches 5

Starting URL: https://the-internet.herokuapp.com/horizontal_slider

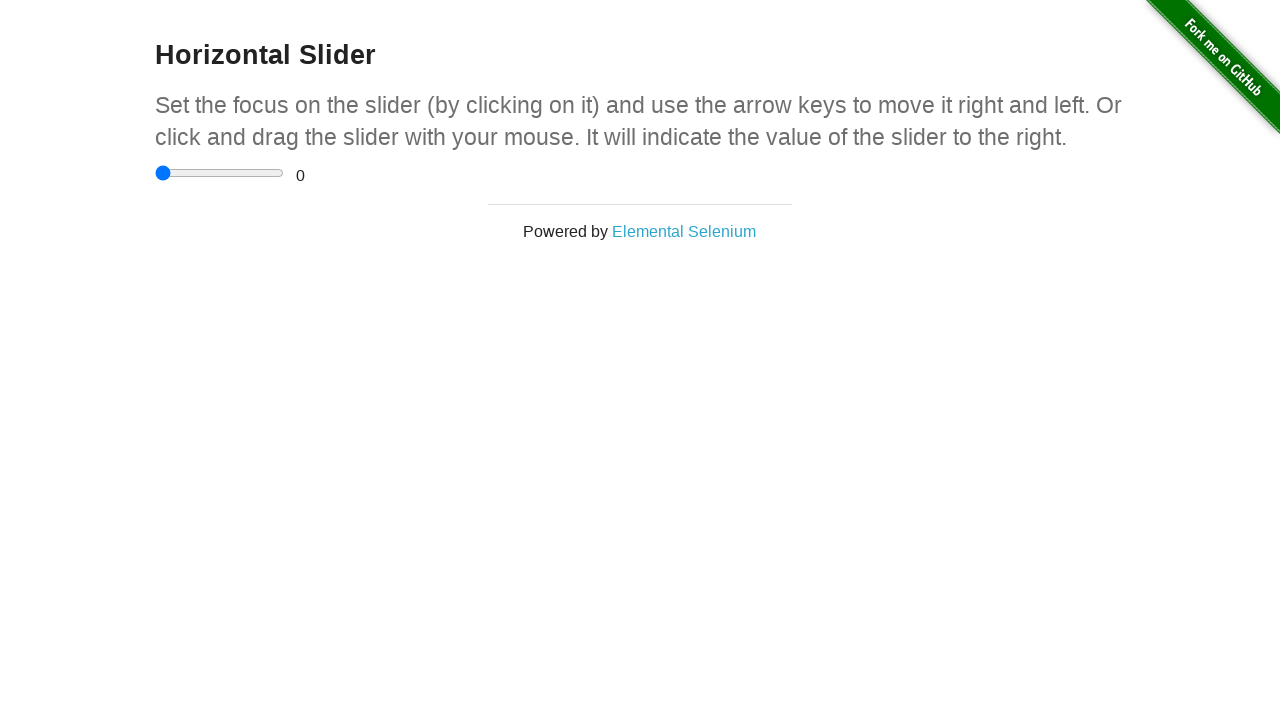

Located horizontal slider element
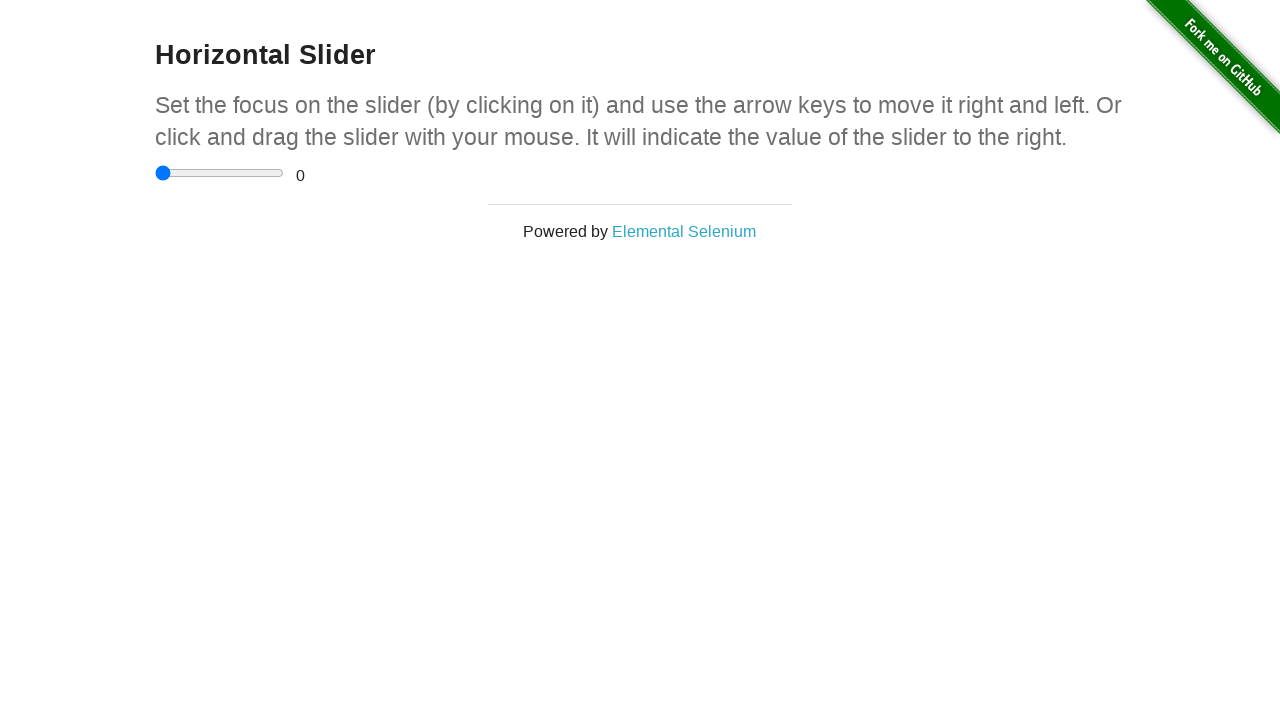

Located value display element
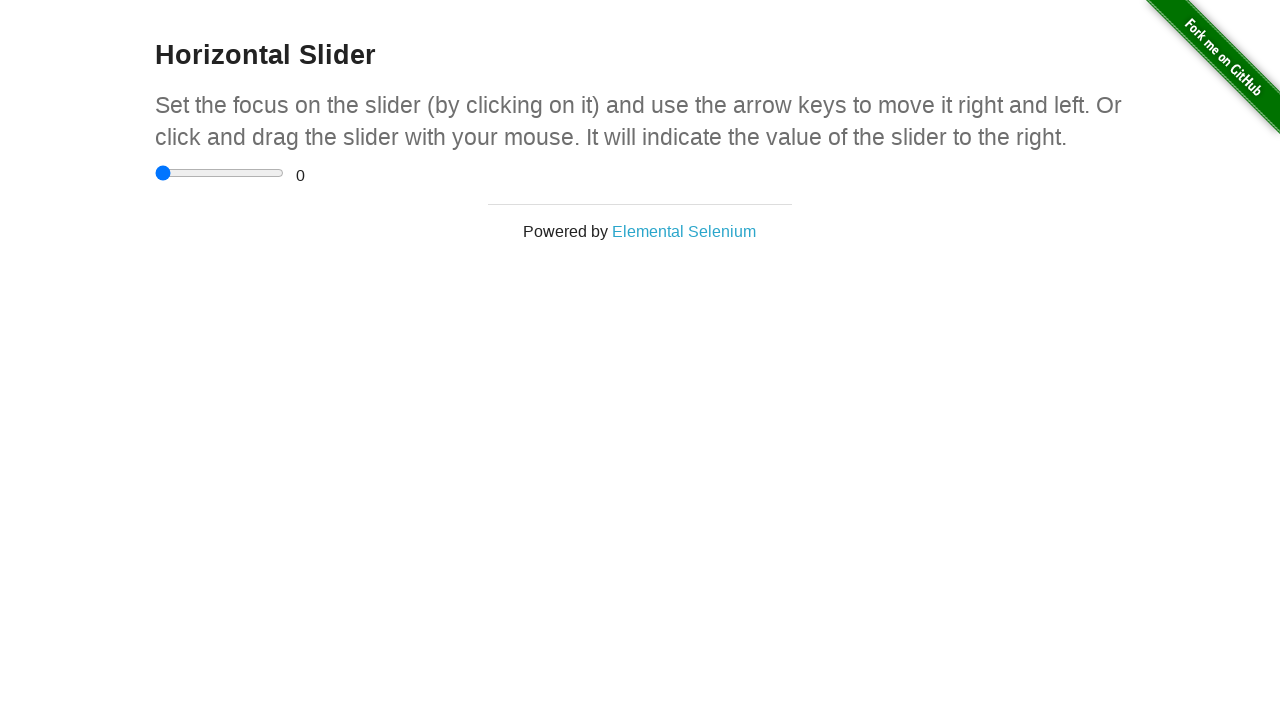

Clicked on the horizontal slider at (220, 173) on xpath=//input[@type='range']
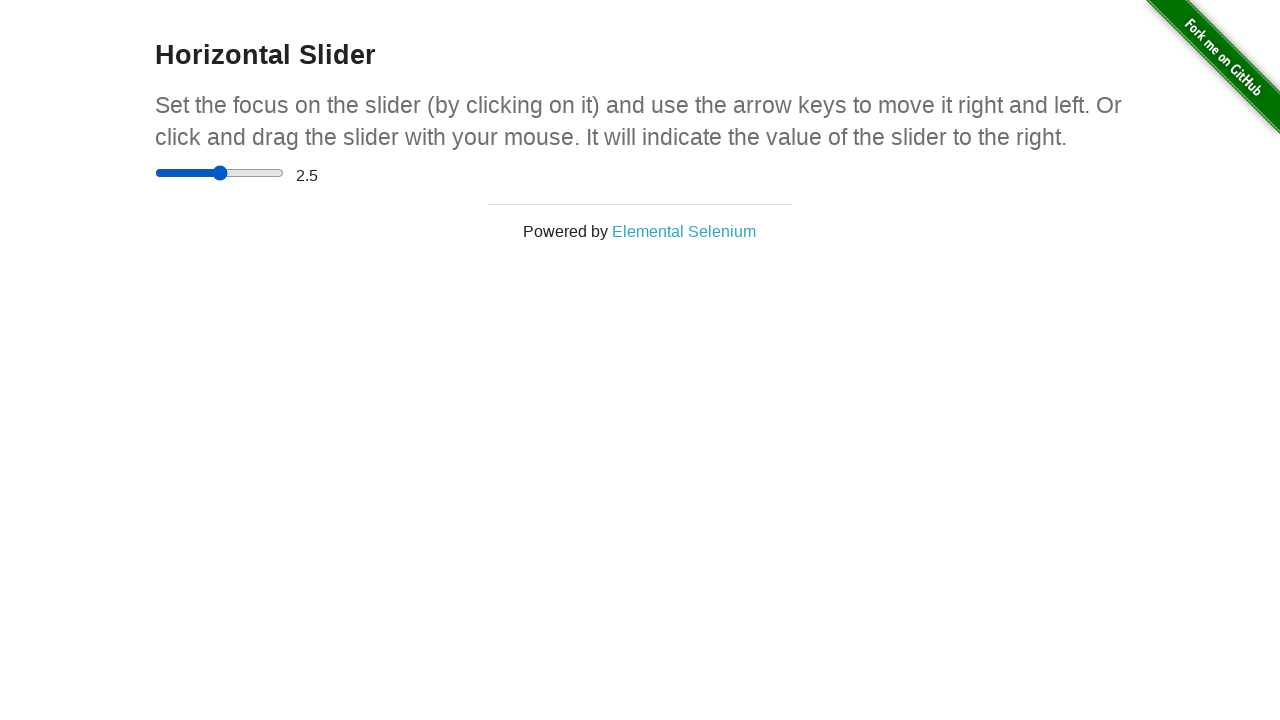

Pressed ArrowRight key, current value: 3
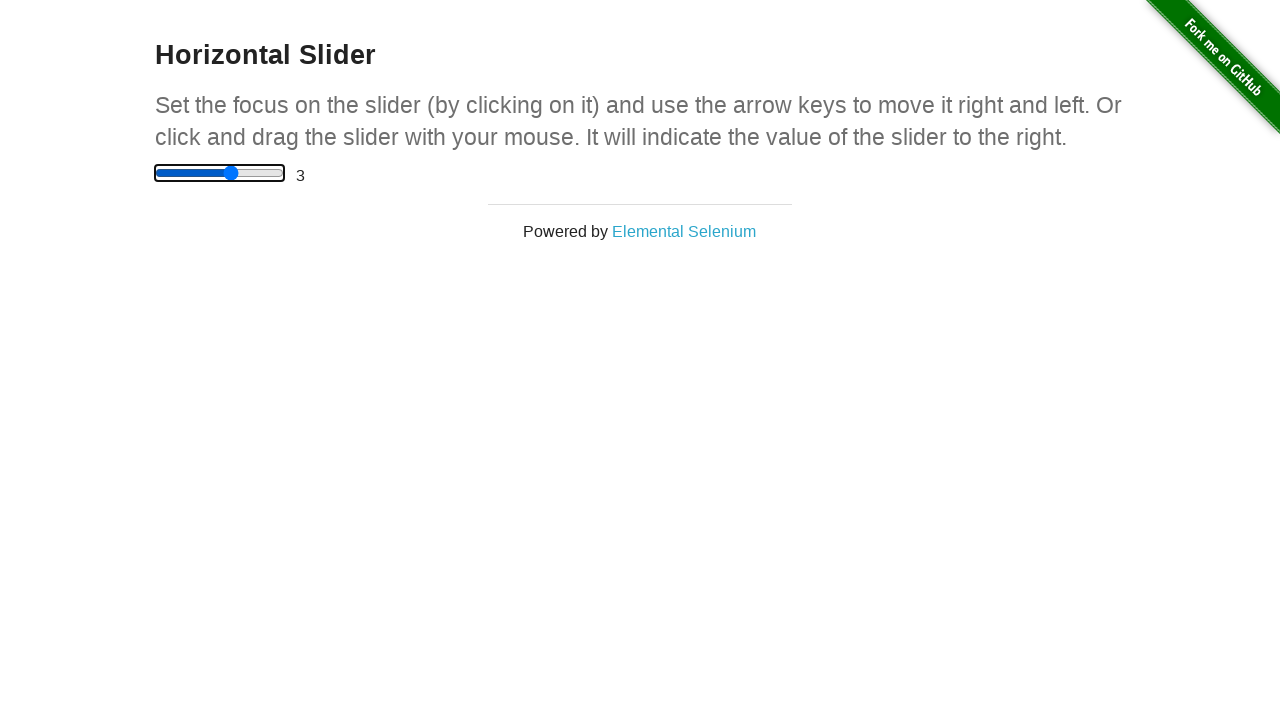

Waited 1 second for slider to update
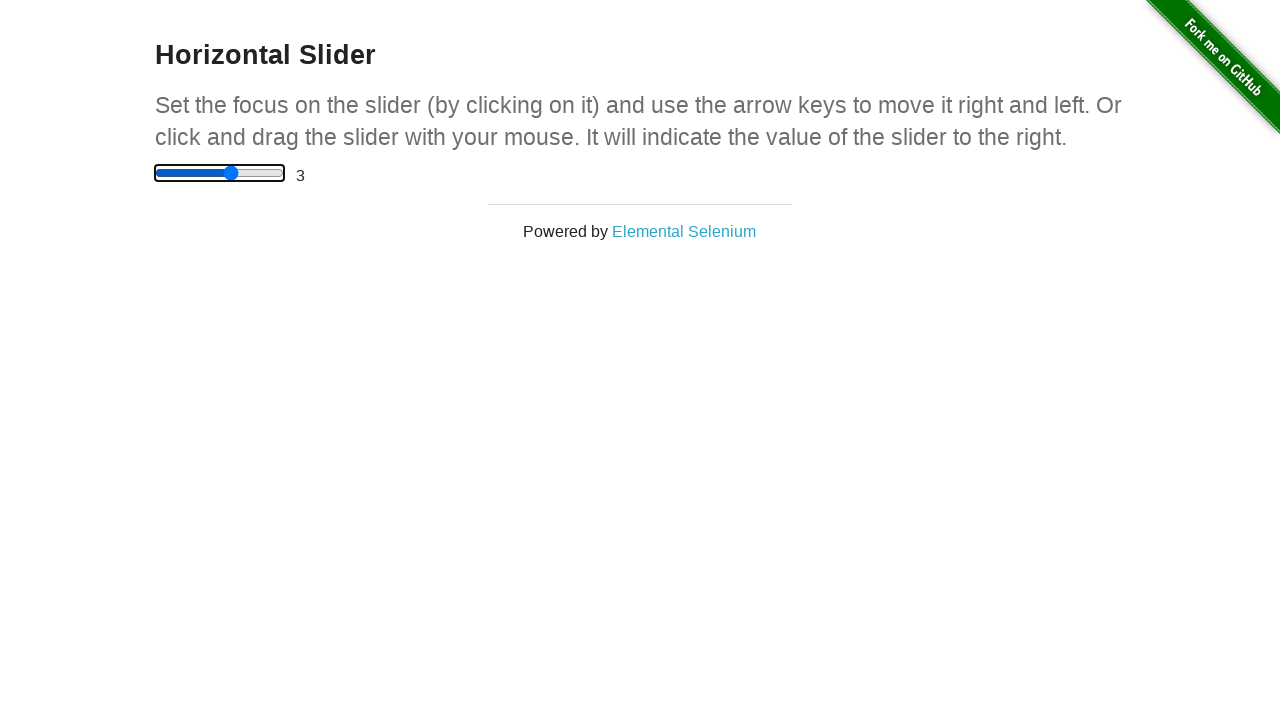

Pressed ArrowRight key, current value: 3.5
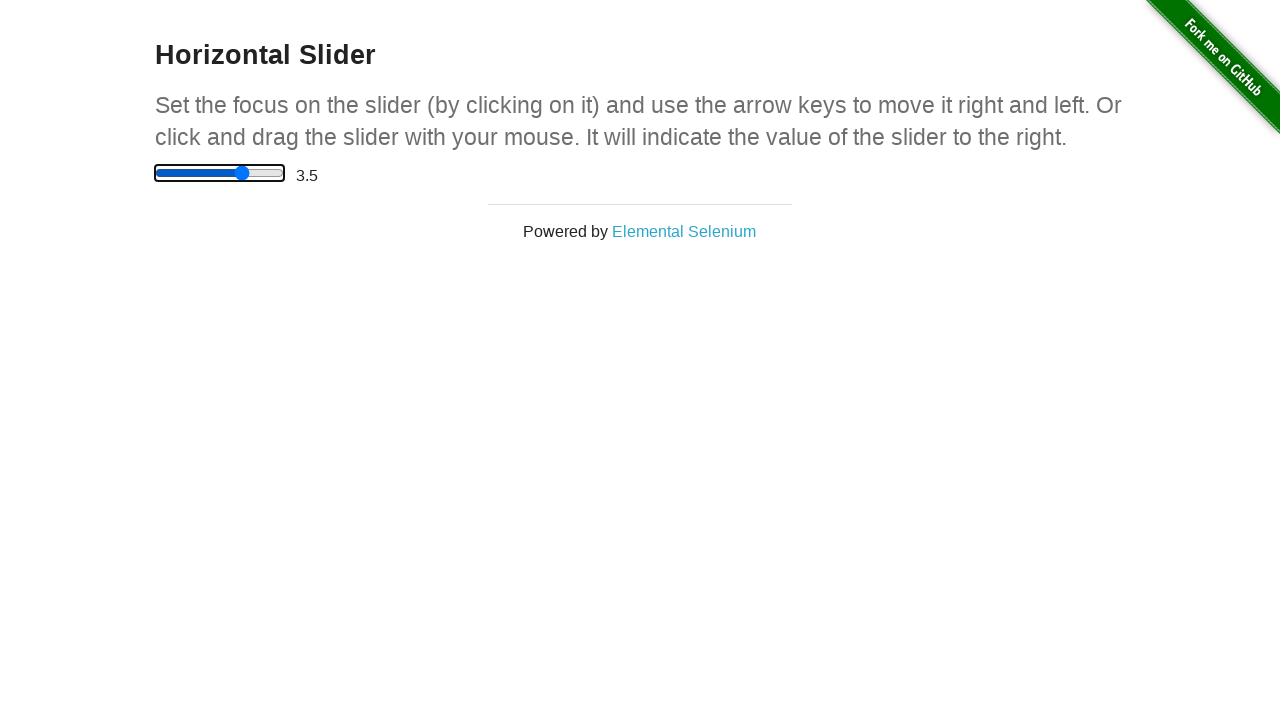

Waited 1 second for slider to update
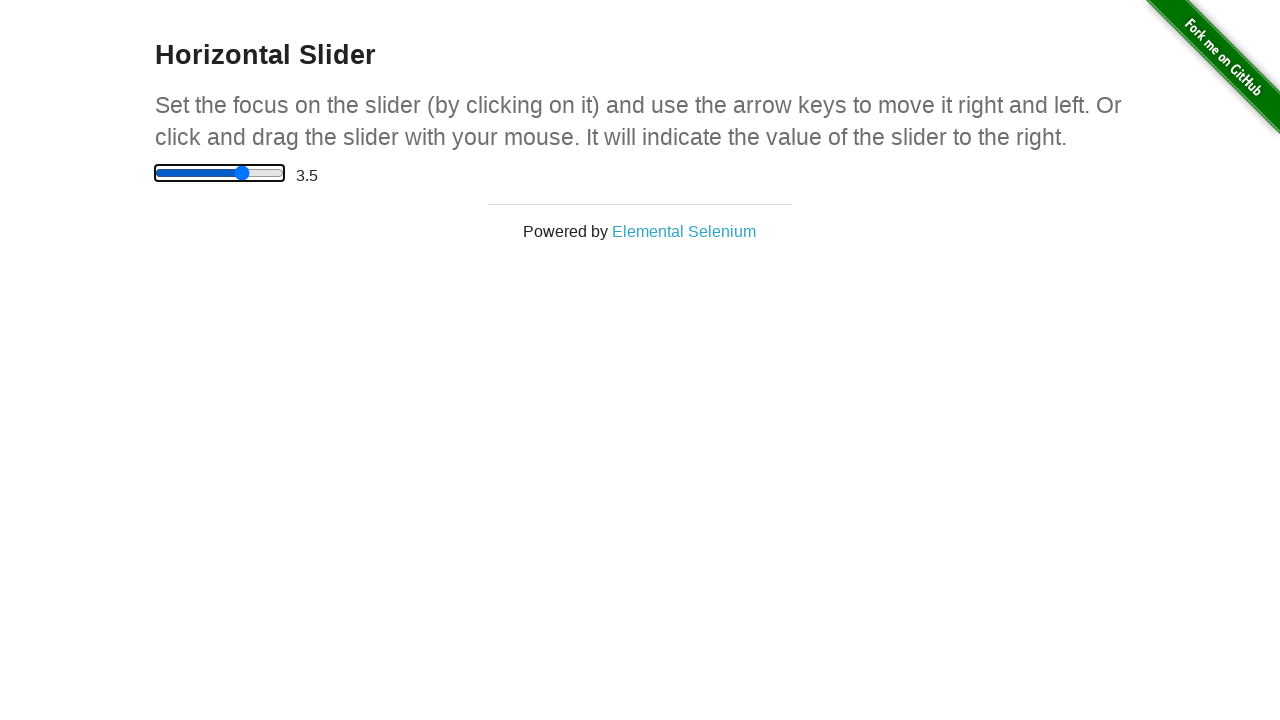

Pressed ArrowRight key, current value: 4
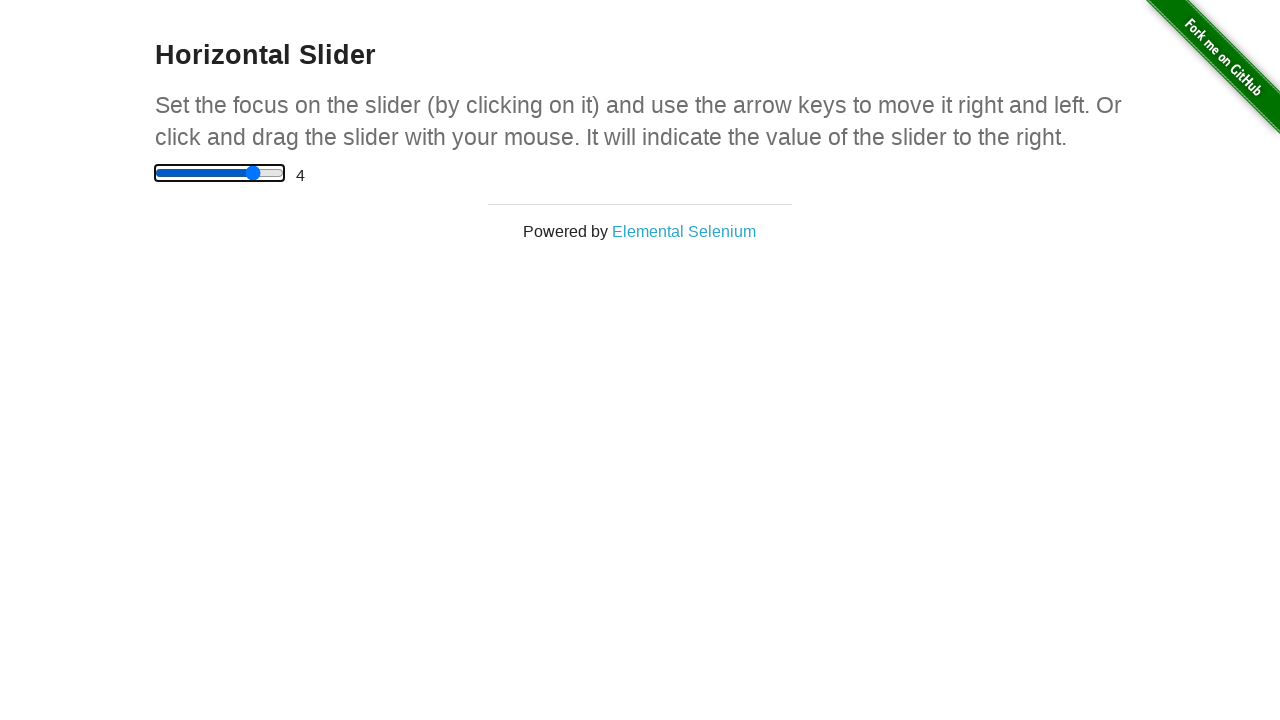

Waited 1 second for slider to update
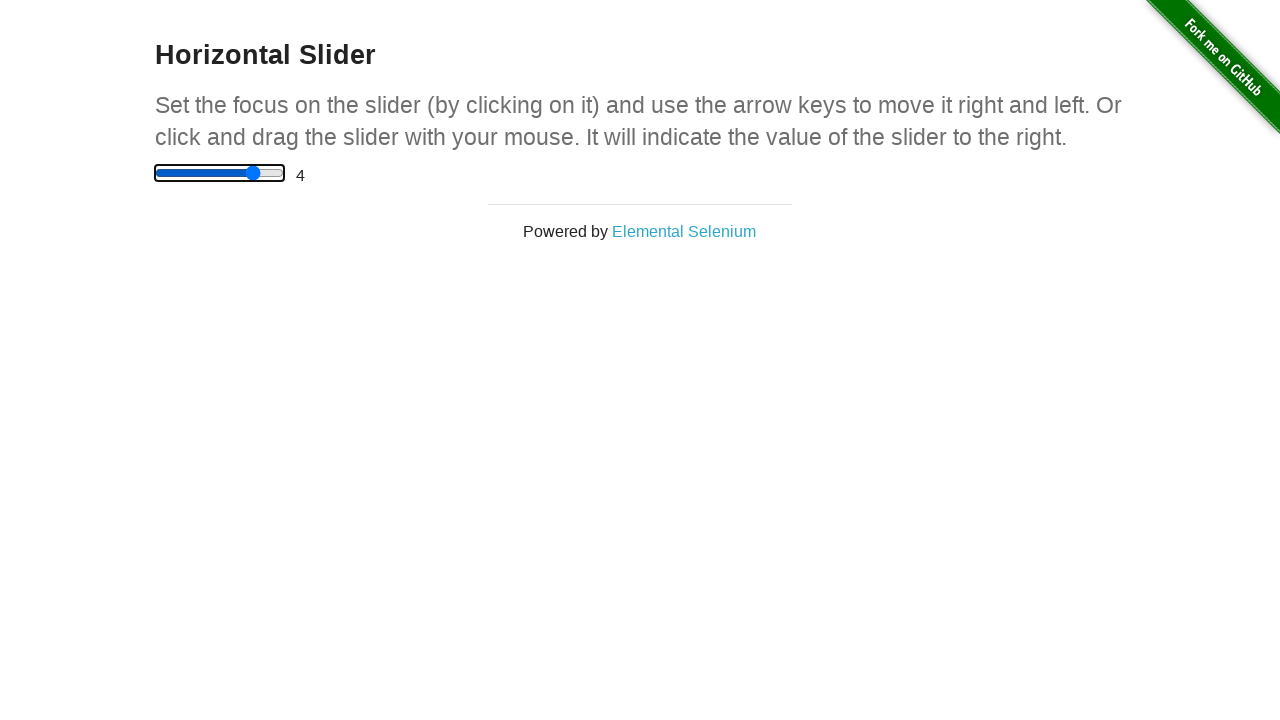

Pressed ArrowRight key, current value: 4.5
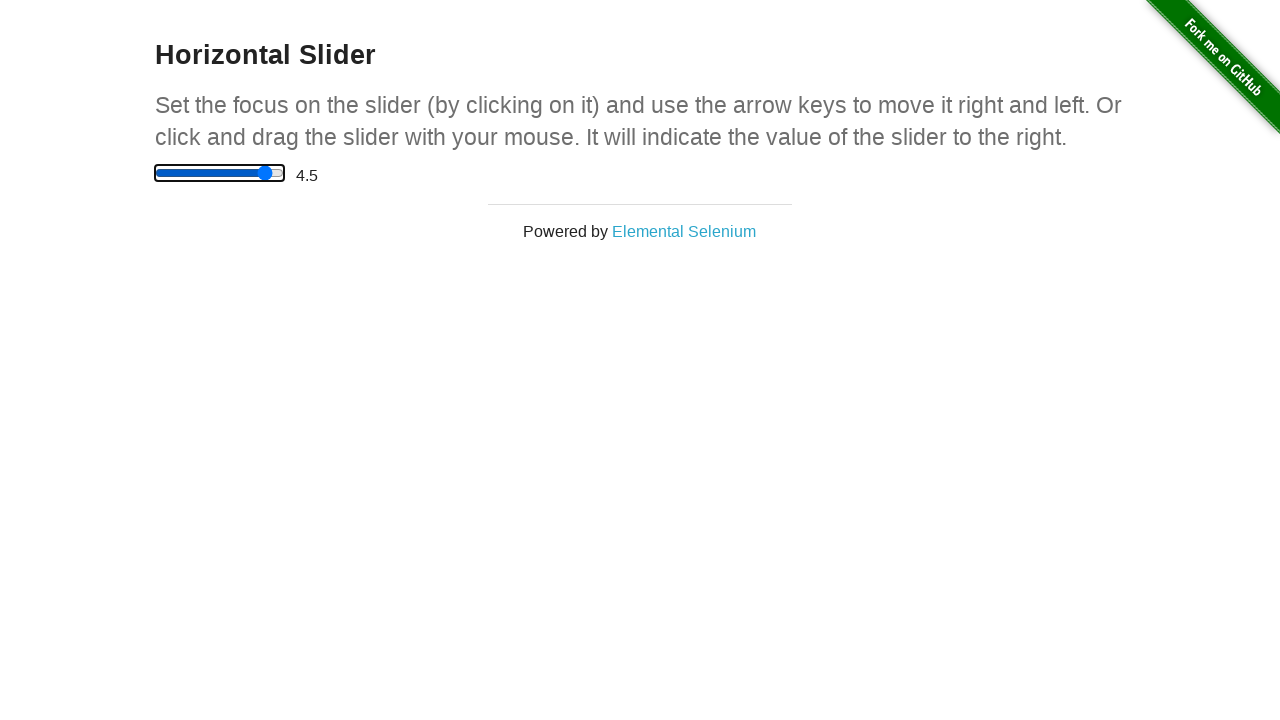

Waited 1 second for slider to update
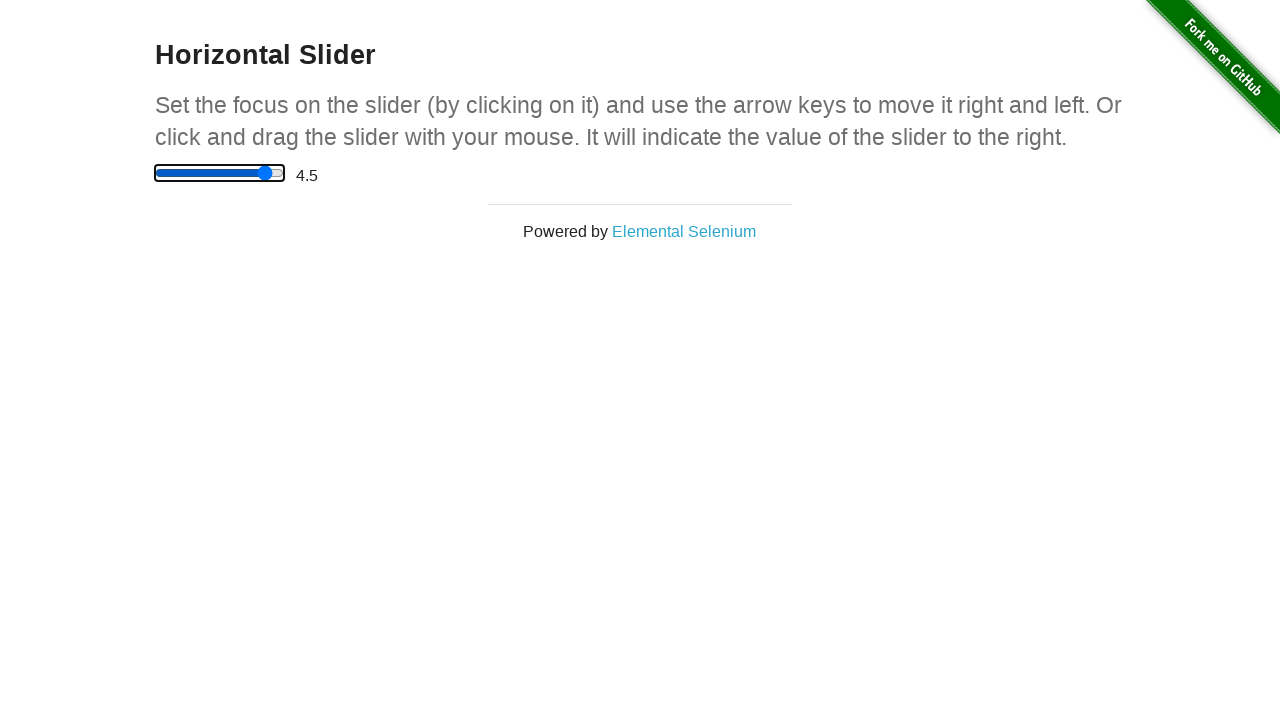

Pressed ArrowRight key, current value: 5
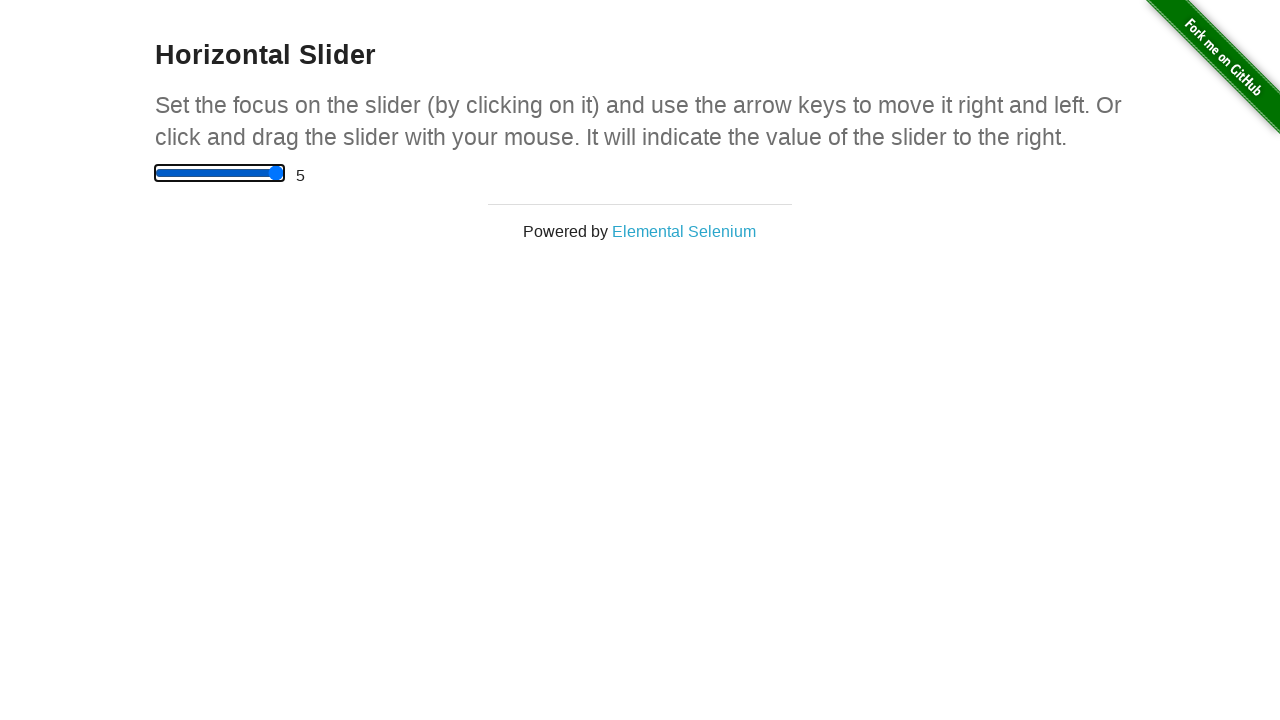

Waited 1 second for slider to update
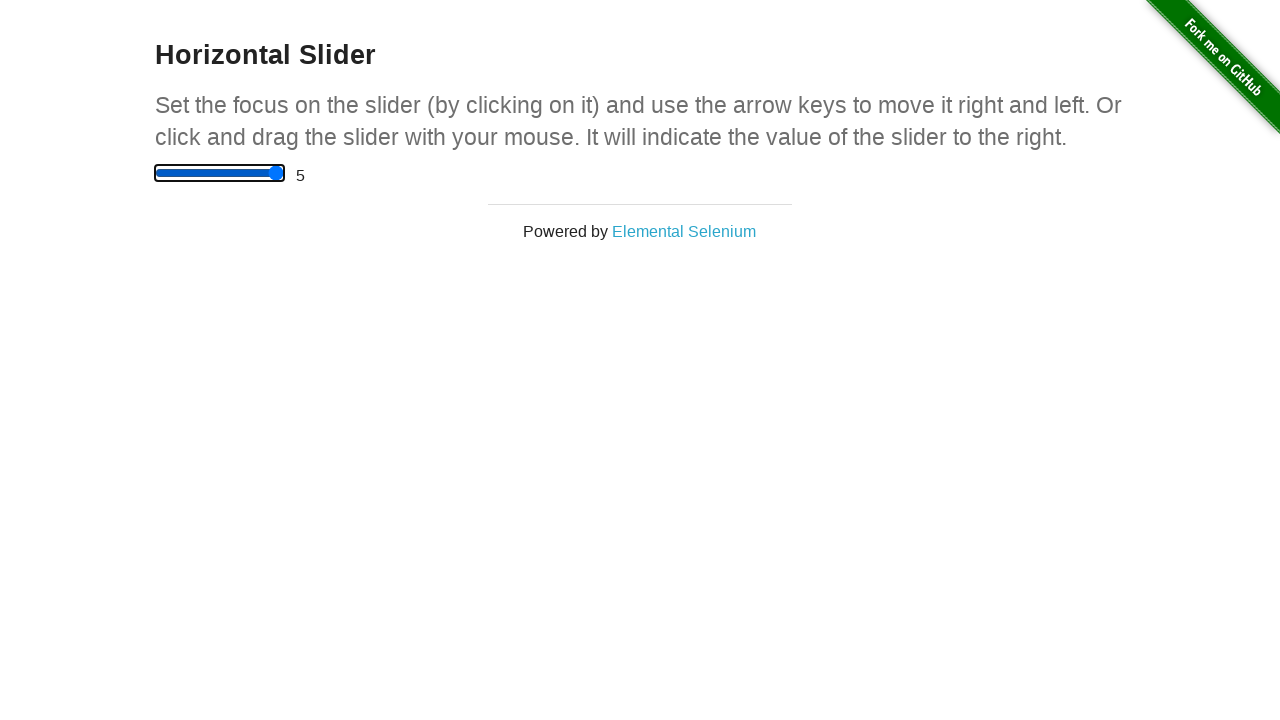

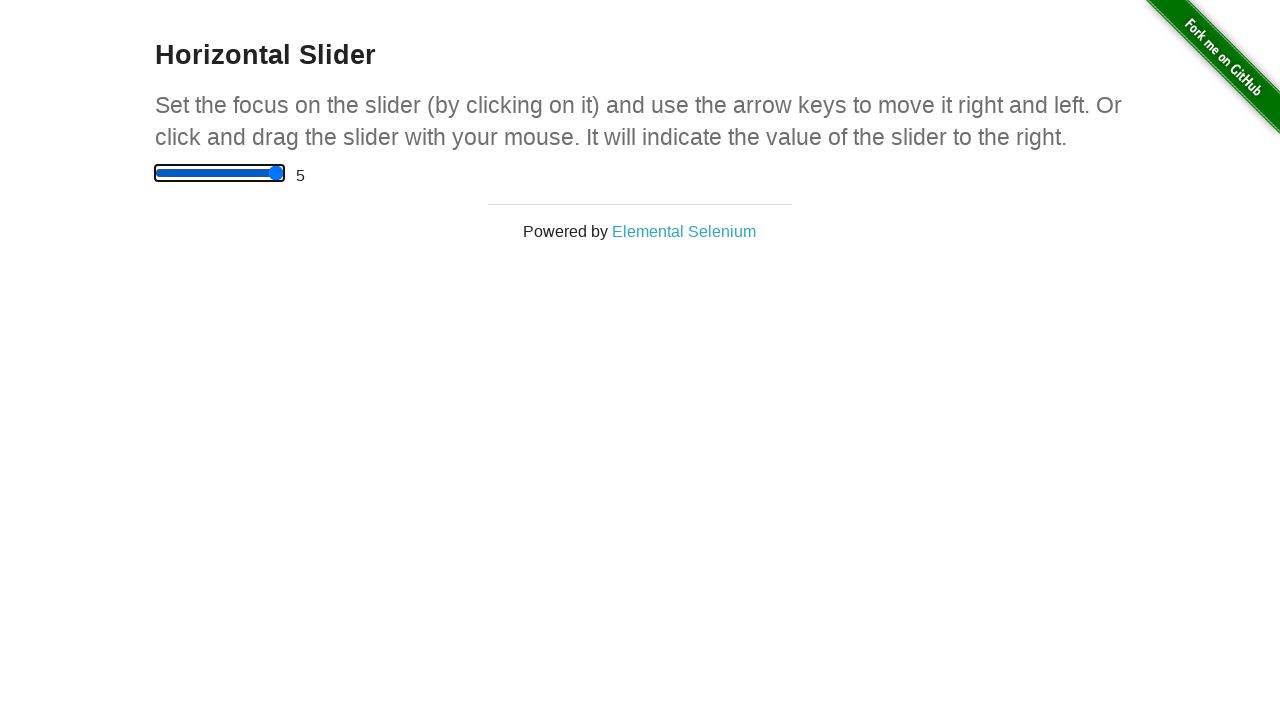